Tests mouse hover functionality by hovering over a "Mouse Hover" element, clicking on "Reload" option, and then moving to another element on the page

Starting URL: https://rahulshettyacademy.com/AutomationPractice/

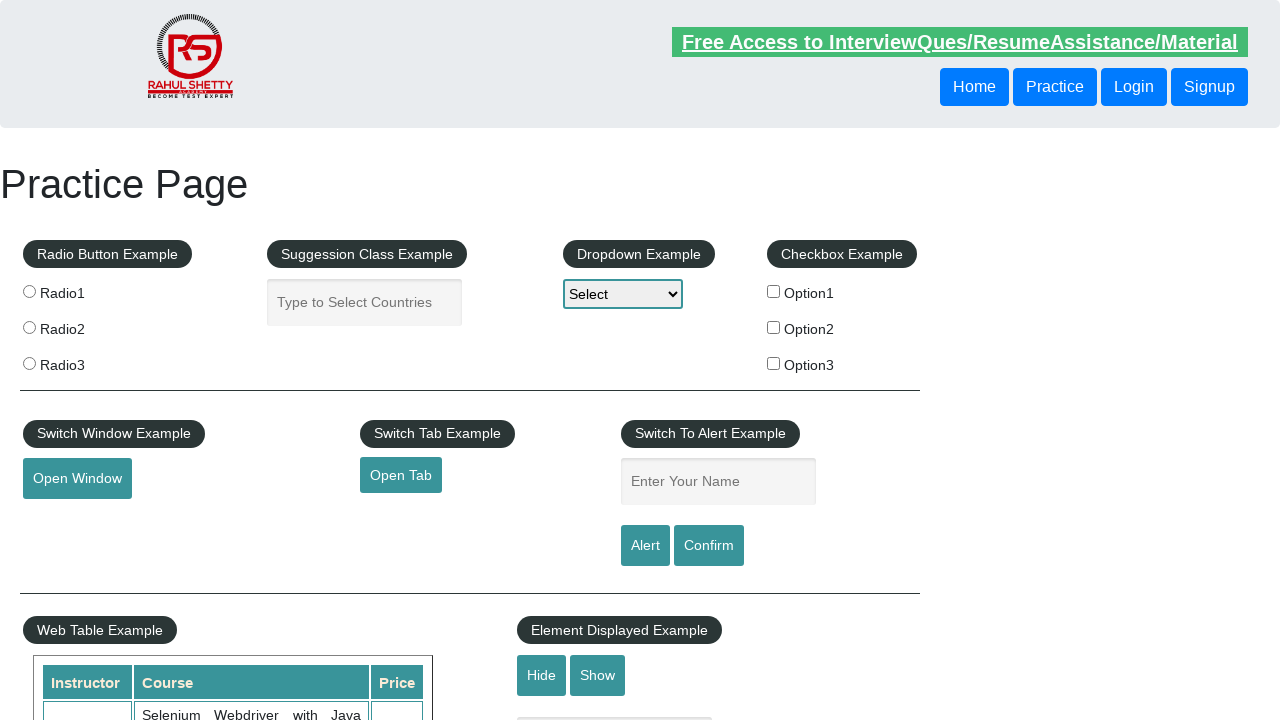

Clicked on the Mouse Hover element at (83, 361) on #mousehover
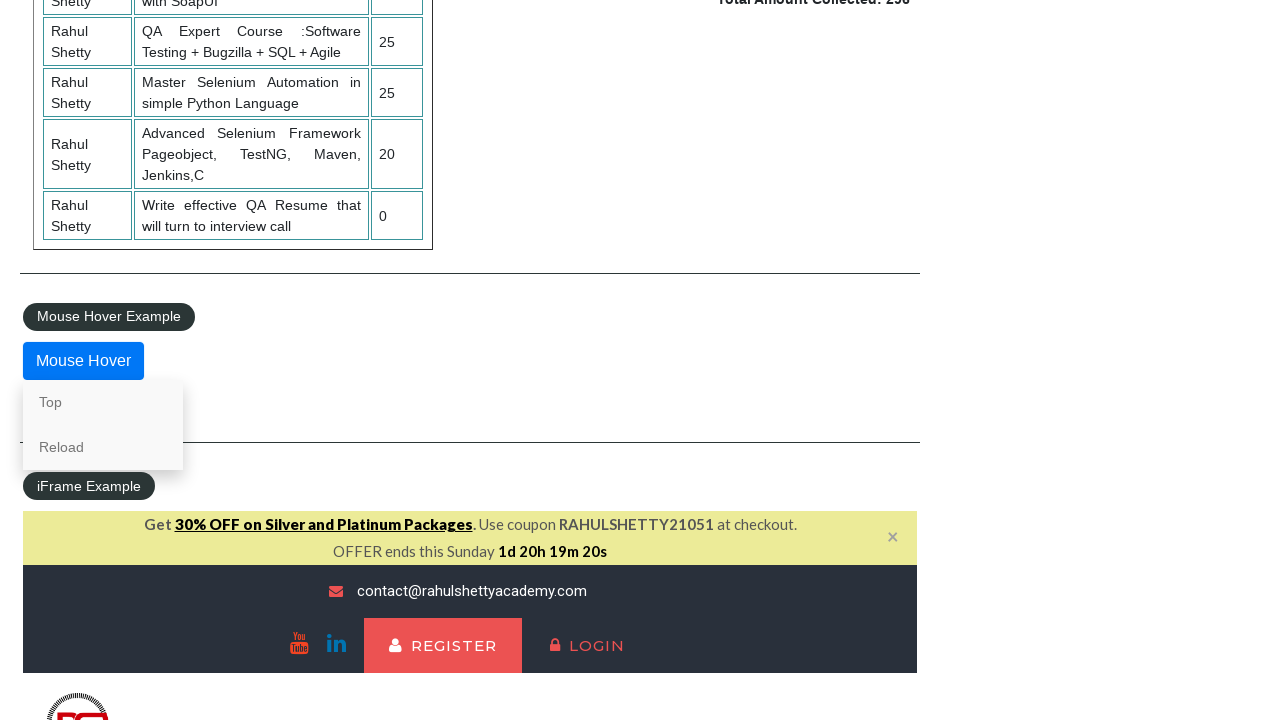

Hovered over the Reload option at (103, 447) on text=Reload
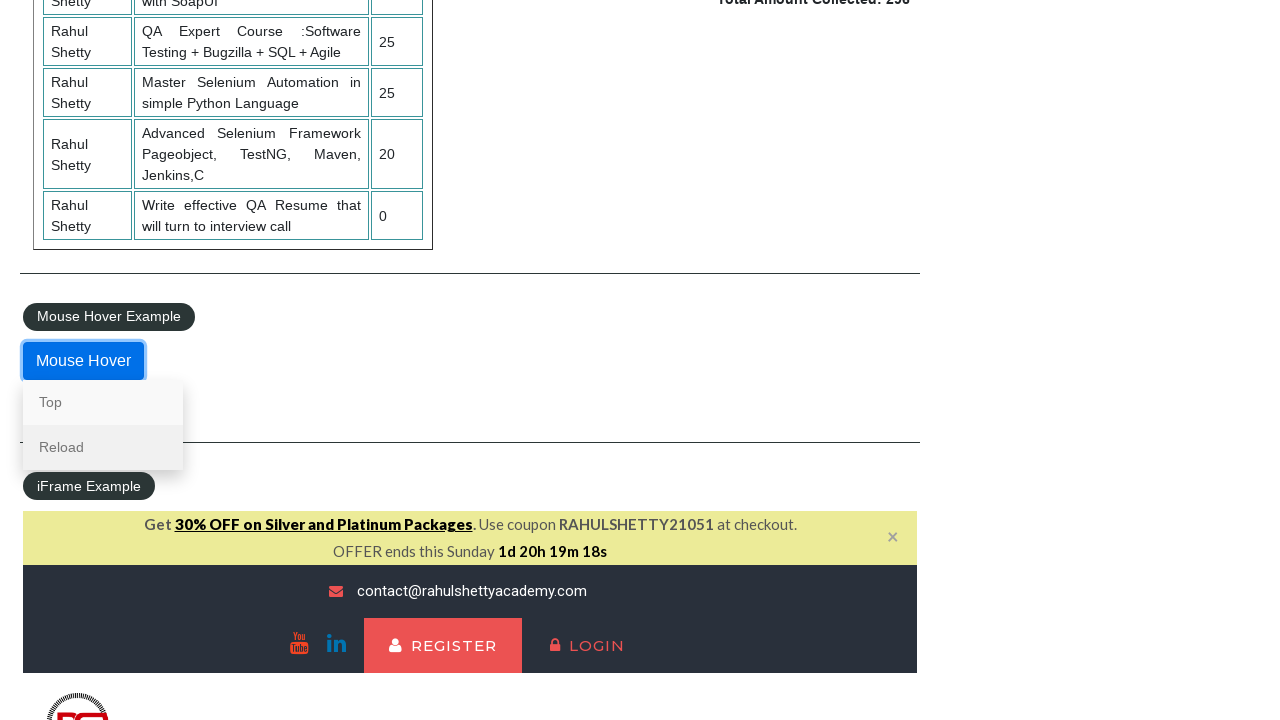

Clicked on the Reload option at (103, 447) on text=Reload
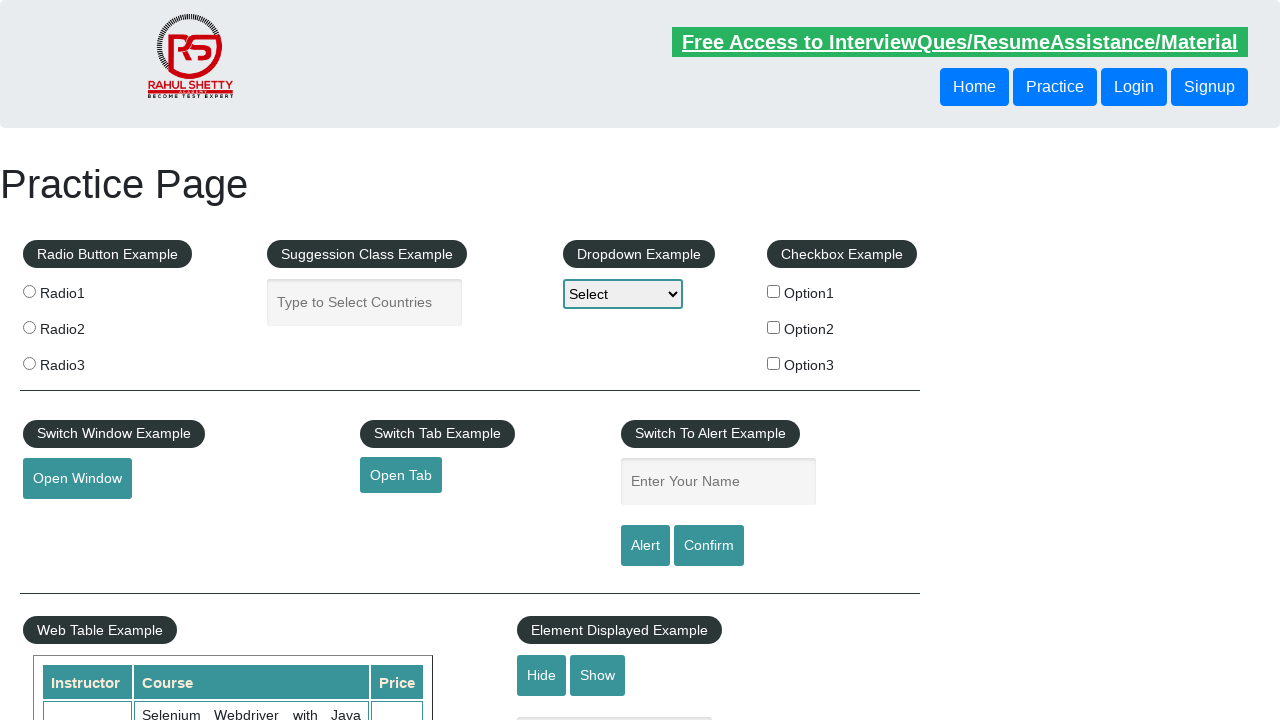

Scrolled to the displayed-text element
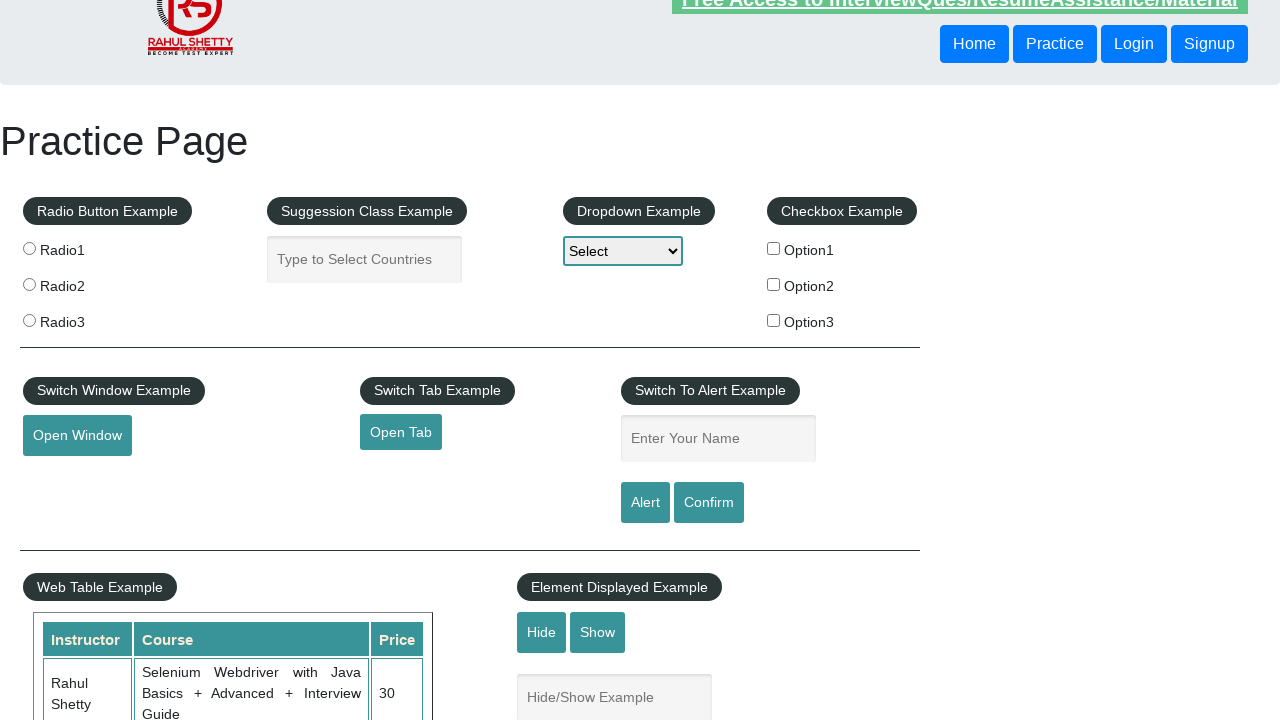

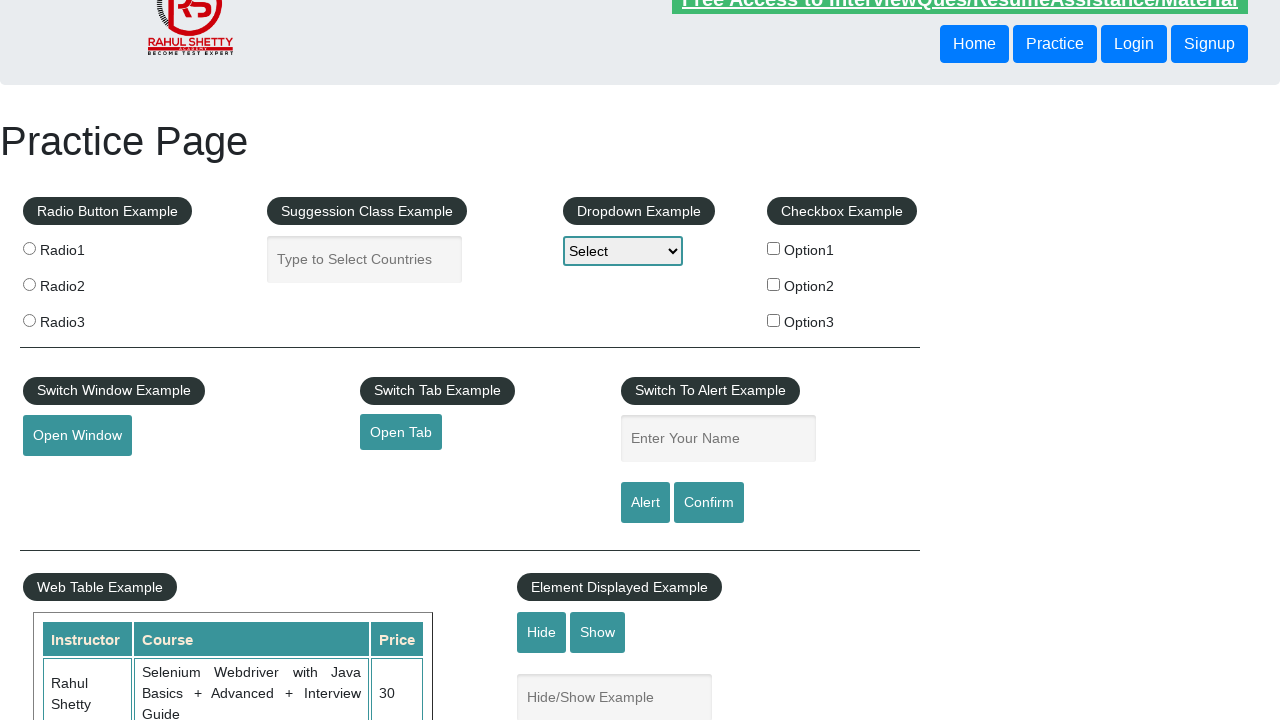